Tests clicking on a link that opens a popup window on a test blog page, demonstrating the browser quit method which closes all windows.

Starting URL: https://omayo.blogspot.com/

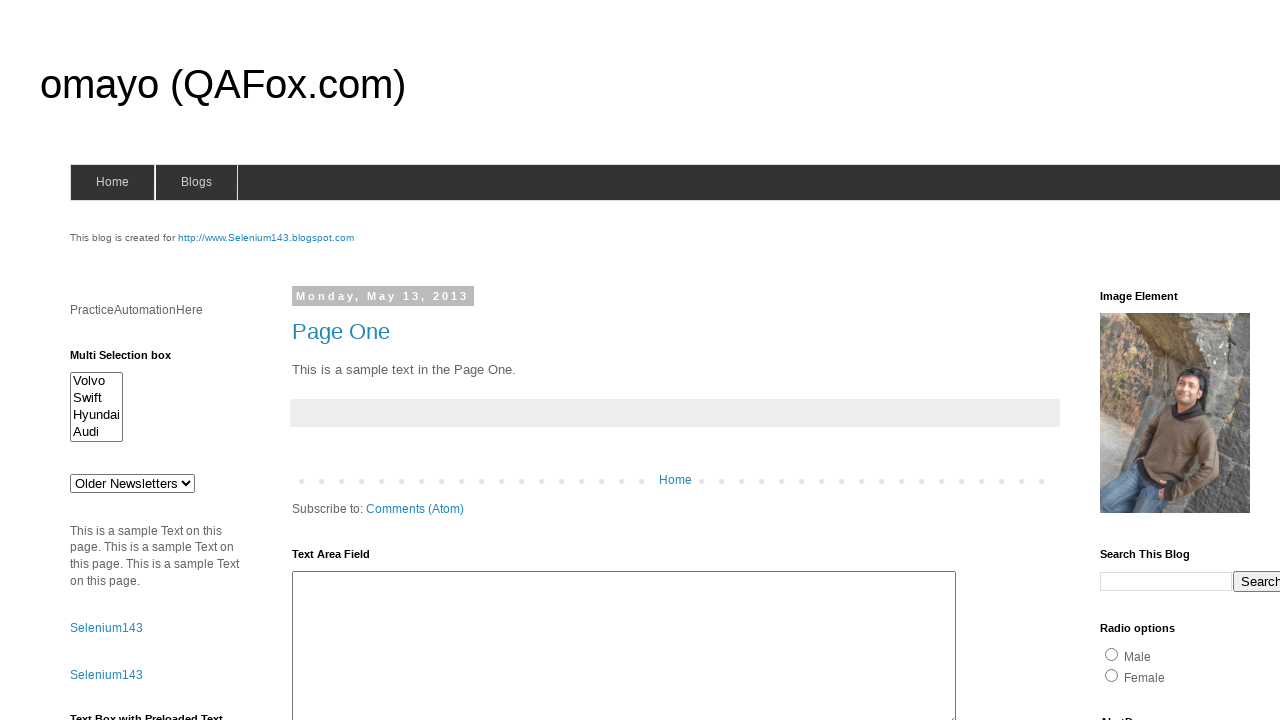

Clicked on link to open a popup window at (132, 360) on text=open a popup window
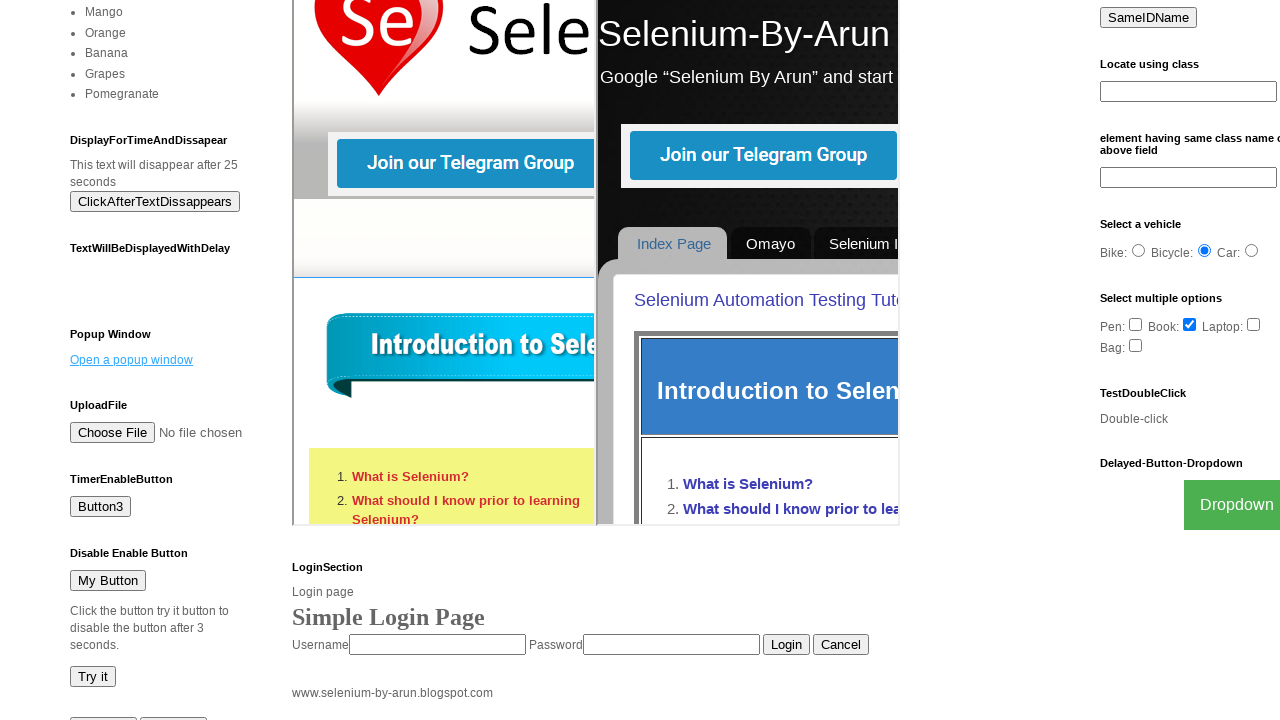

Waited for popup window to open
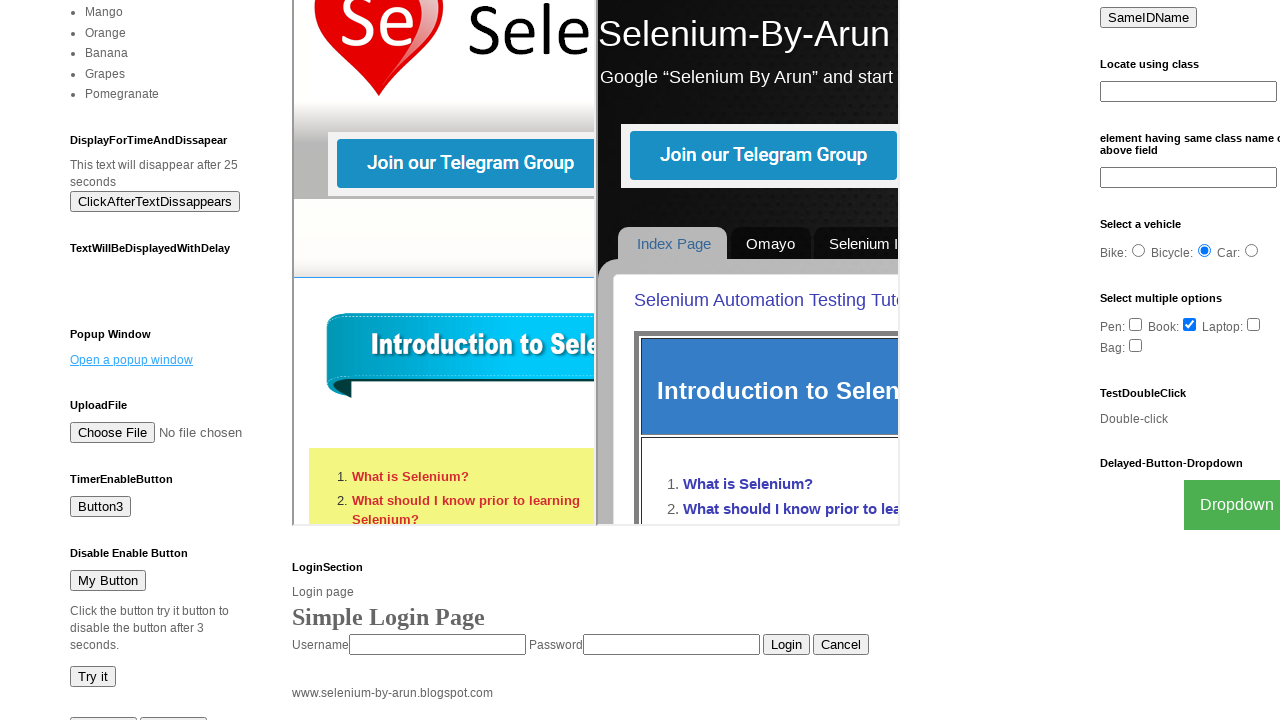

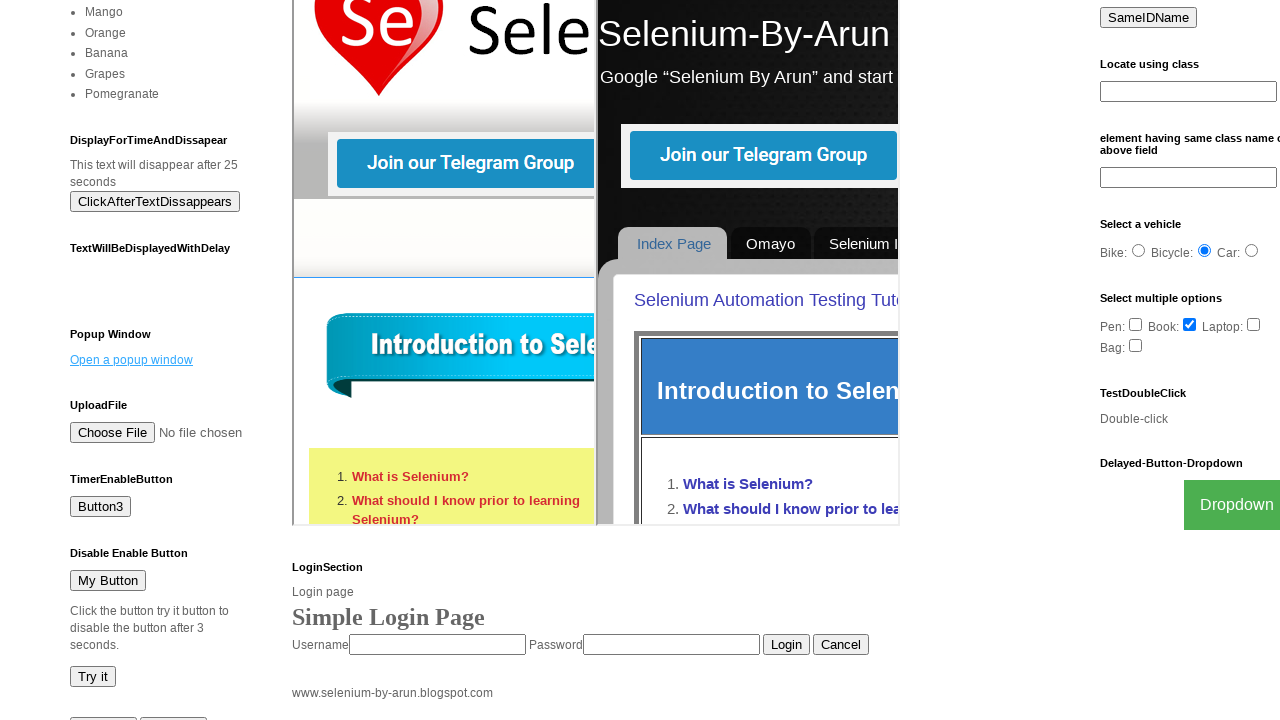